Tests the Expedia flight booking calendar by clicking on the Flights tab, opening the departure date picker, and selecting a specific date from the calendar grid.

Starting URL: https://www.expedia.co.in/

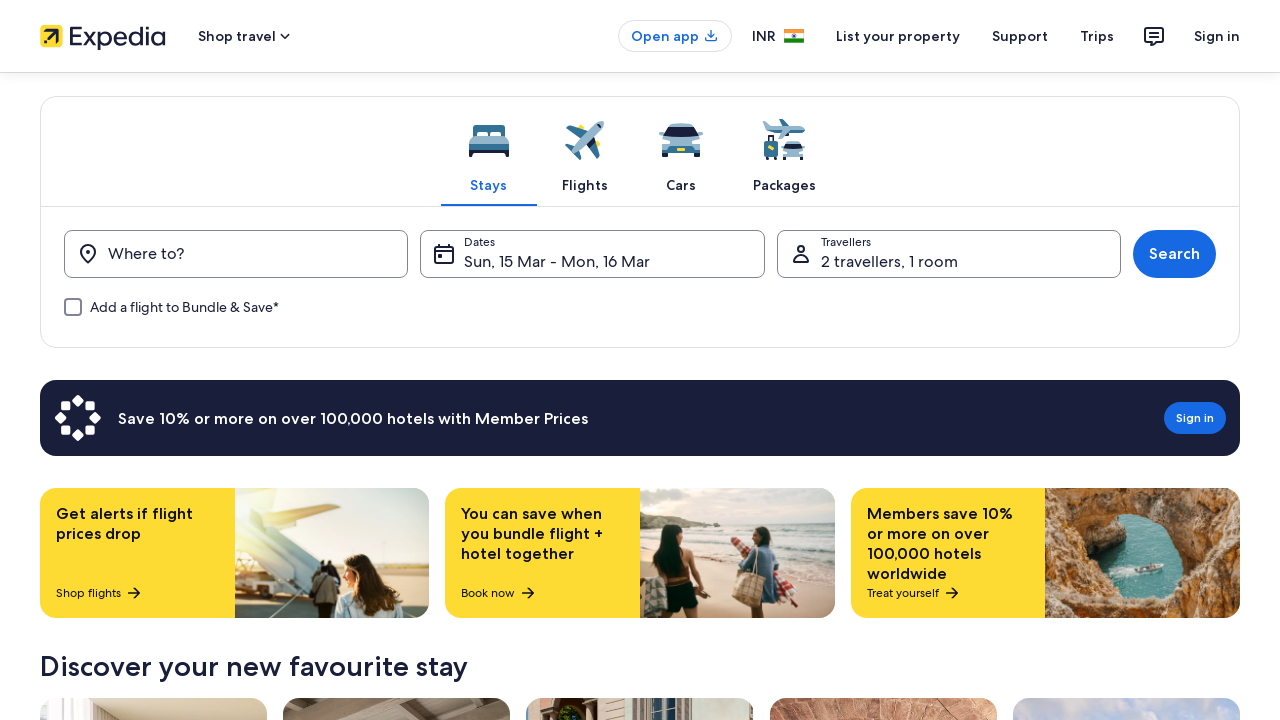

Clicked on Flights tab at (584, 185) on xpath=//a[@href='/Flights']/span[contains(text(), 'Flights')]
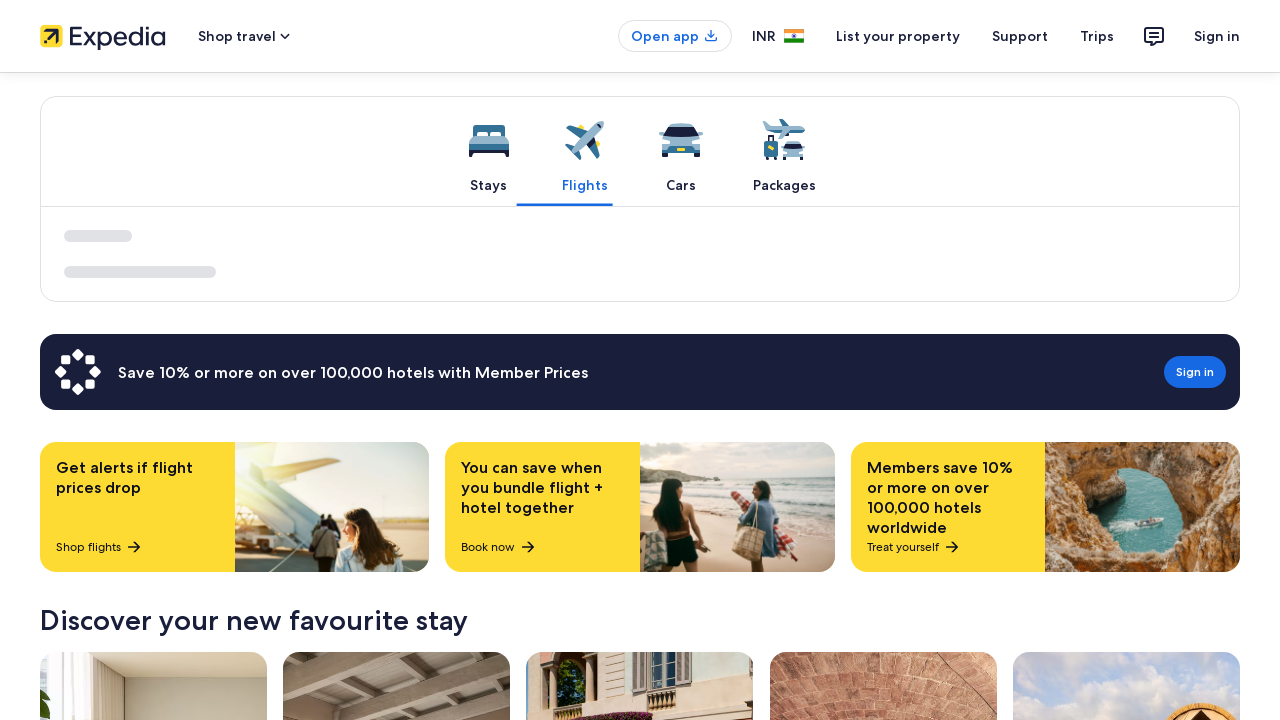

Clicked on departure date field to open calendar at (776, 322) on button[data-stid='uitk-date-selector-input1-default']
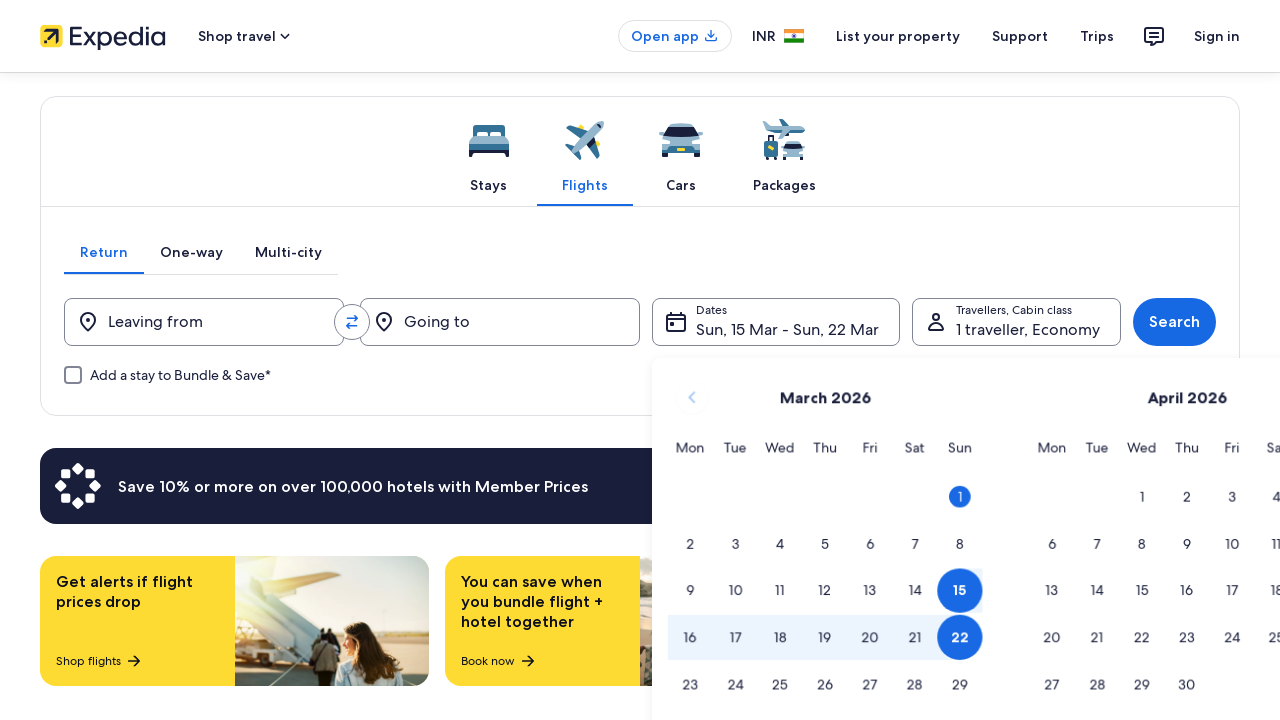

Calendar appeared
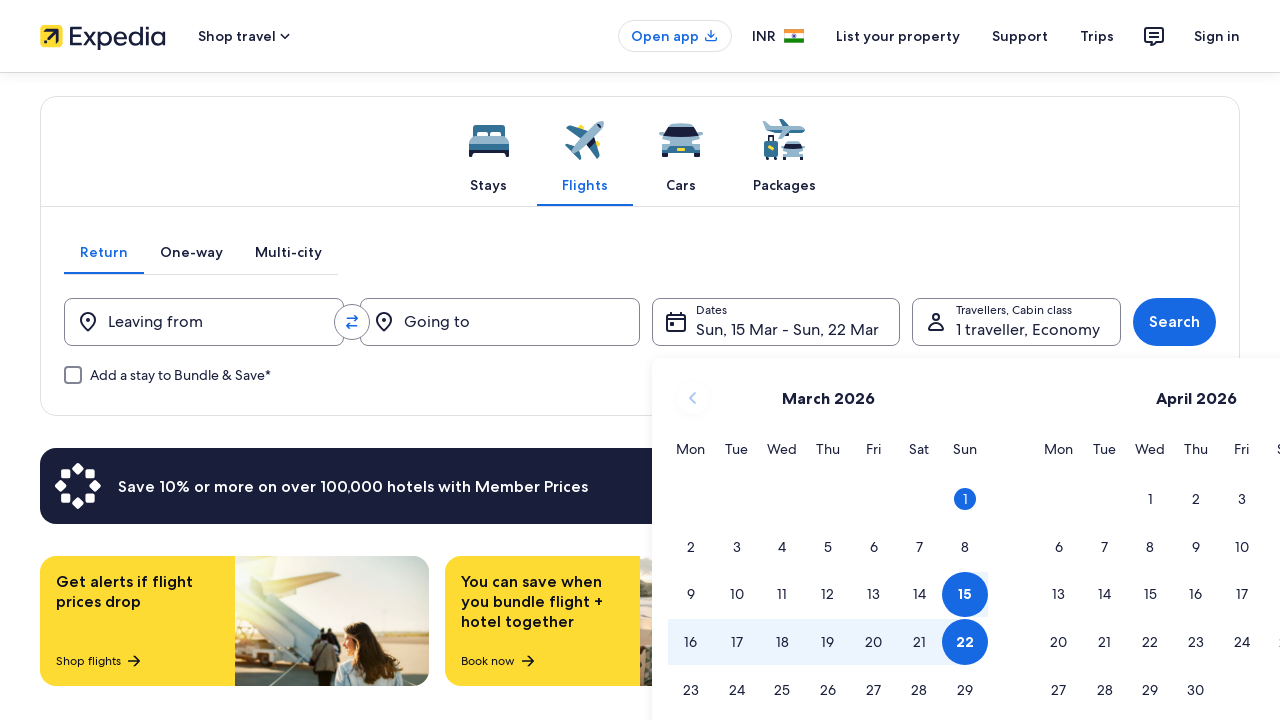

Selected specific date from calendar grid (5th row, 4th column) at (1196, 690) on xpath=//div[@class='uitk-date-selector']//div[@role='application']/div[2]/table[
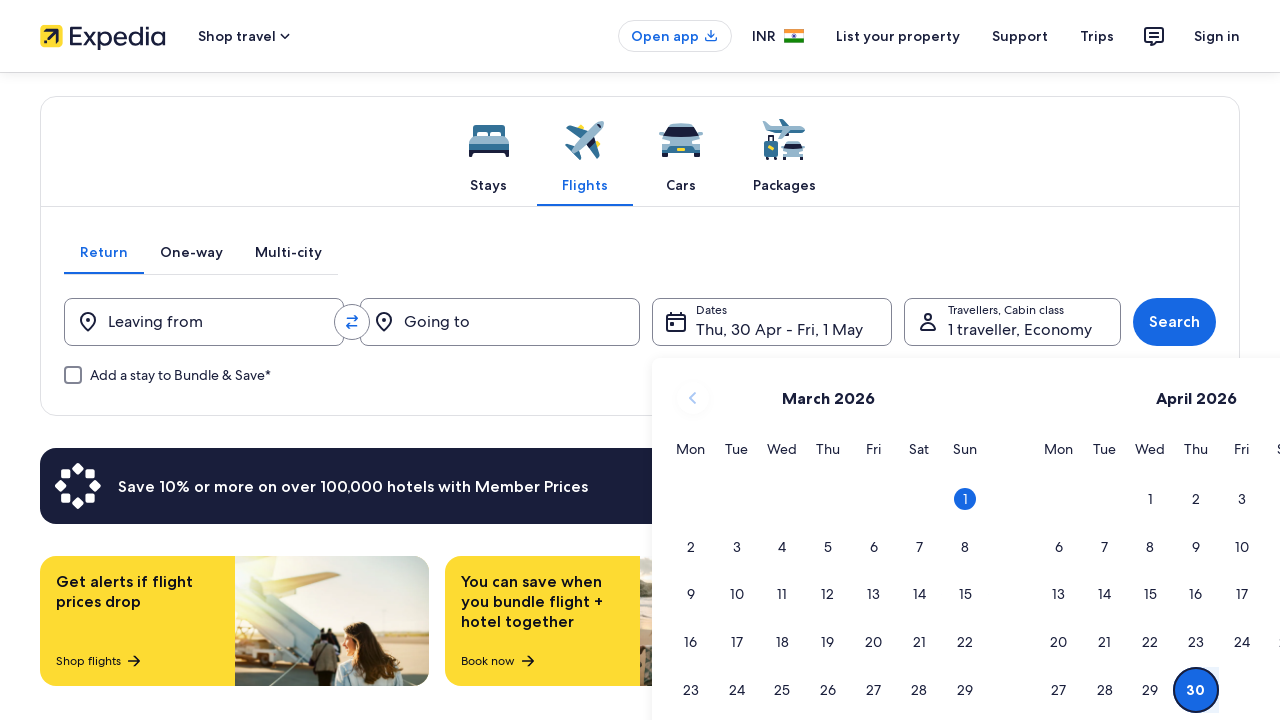

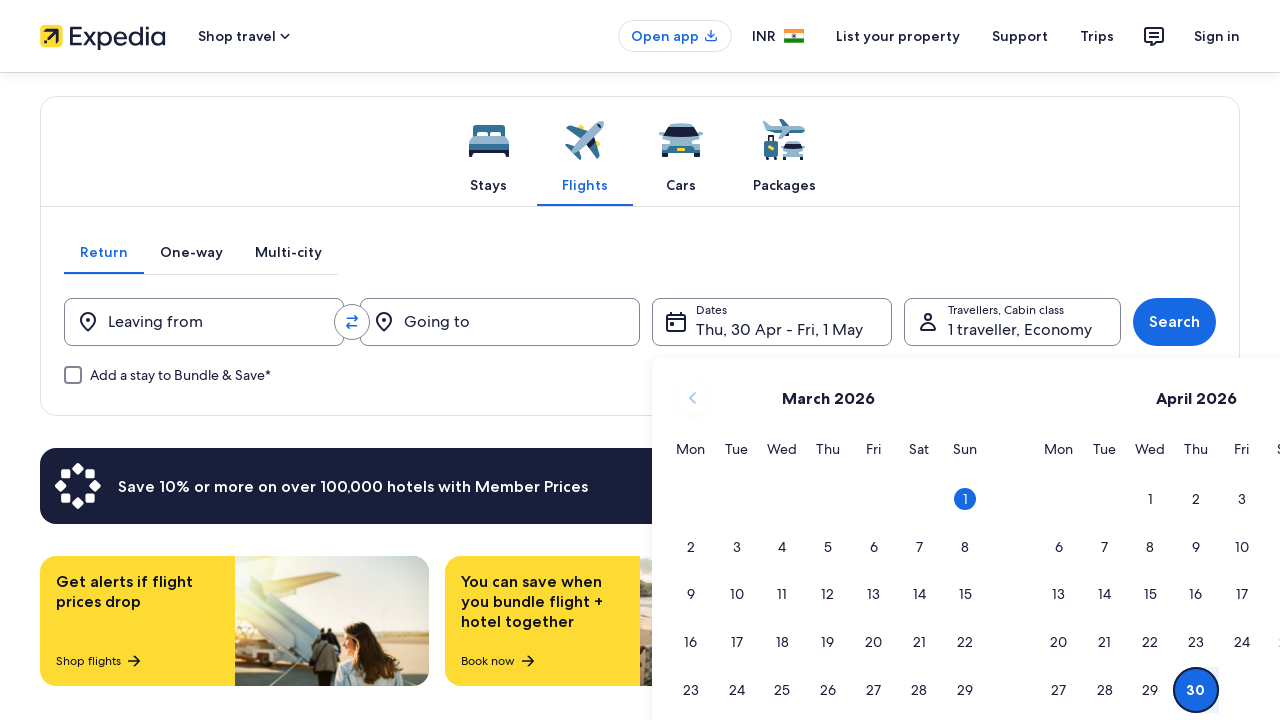